Tests a Selenium practice page by clicking a link, filling text fields, checking a checkbox, entering text in a textarea, selecting from a dropdown, and entering a password field.

Starting URL: https://softwaretesting-guru.blogspot.com/p/main-page.html?_sm_au_=iVVMVK0WQsVK0WWPM7BKNK07qH22M

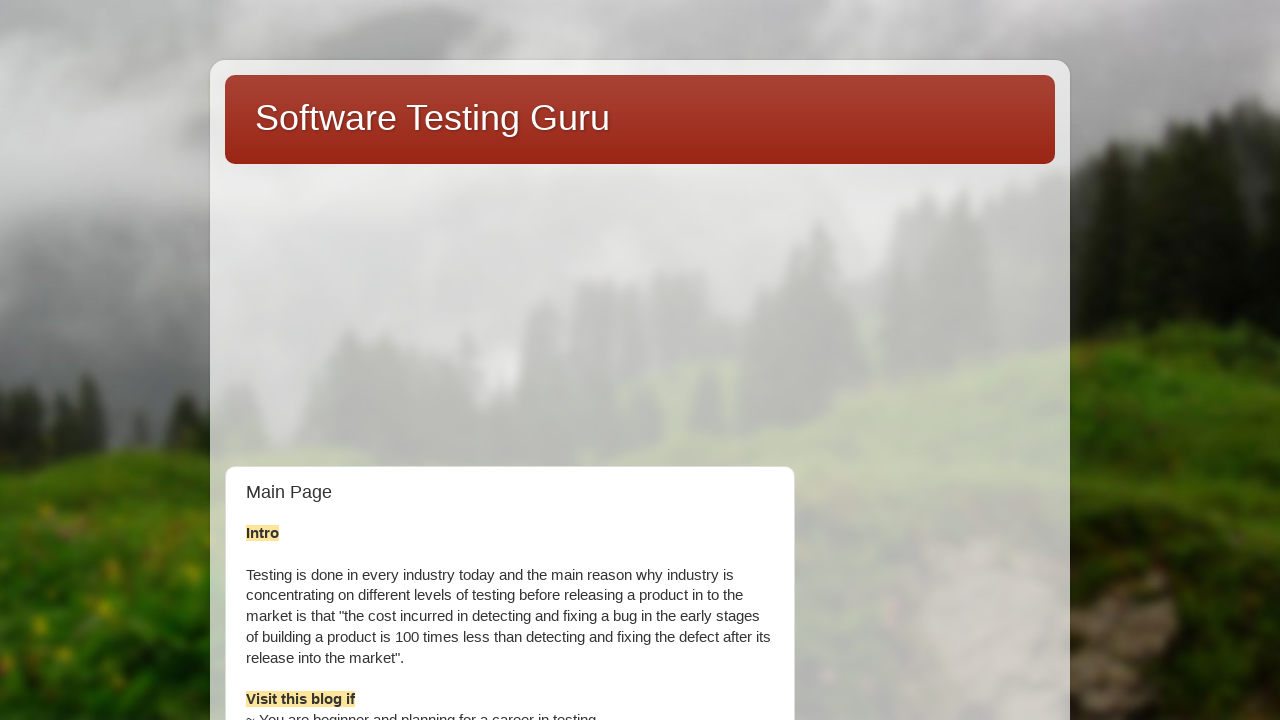

Set viewport size to 1920x1080
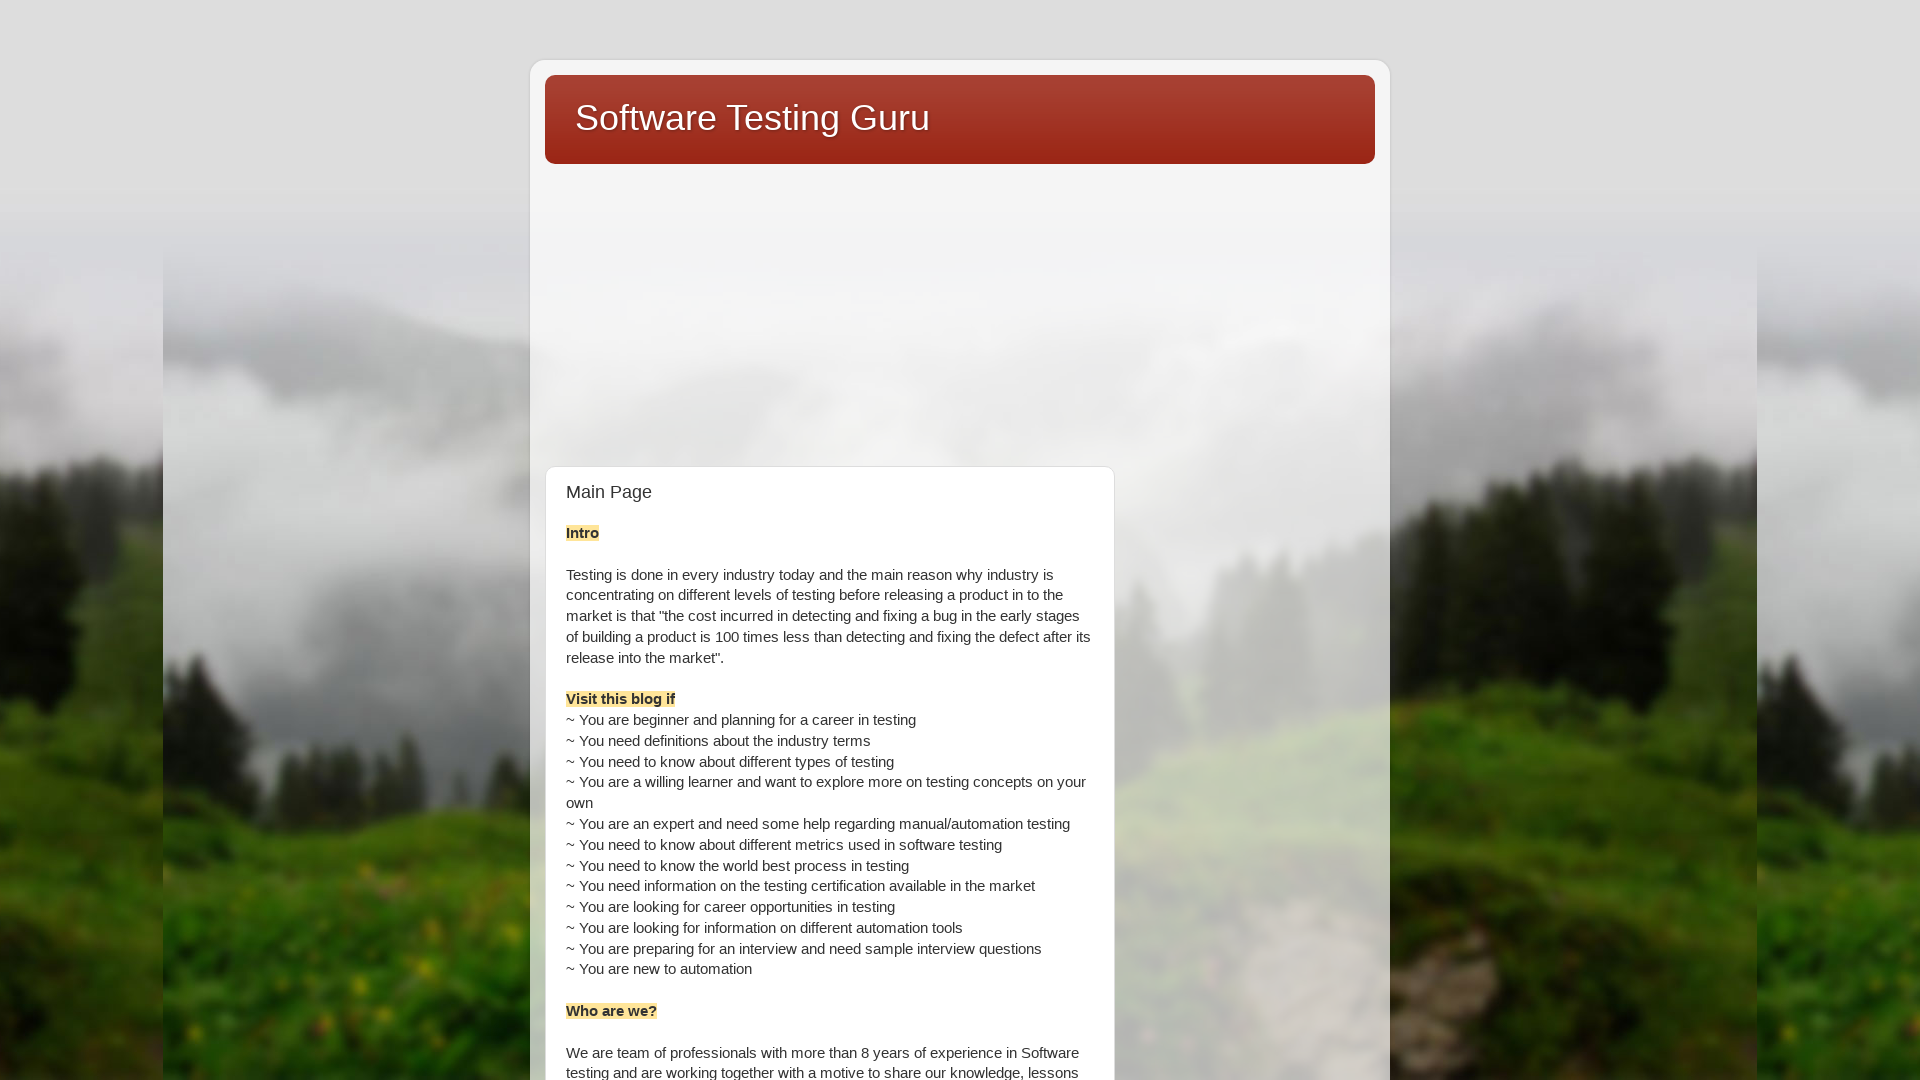

Clicked on 'Selenium Practice page' link at (1215, 540) on text=Selenium Practice page
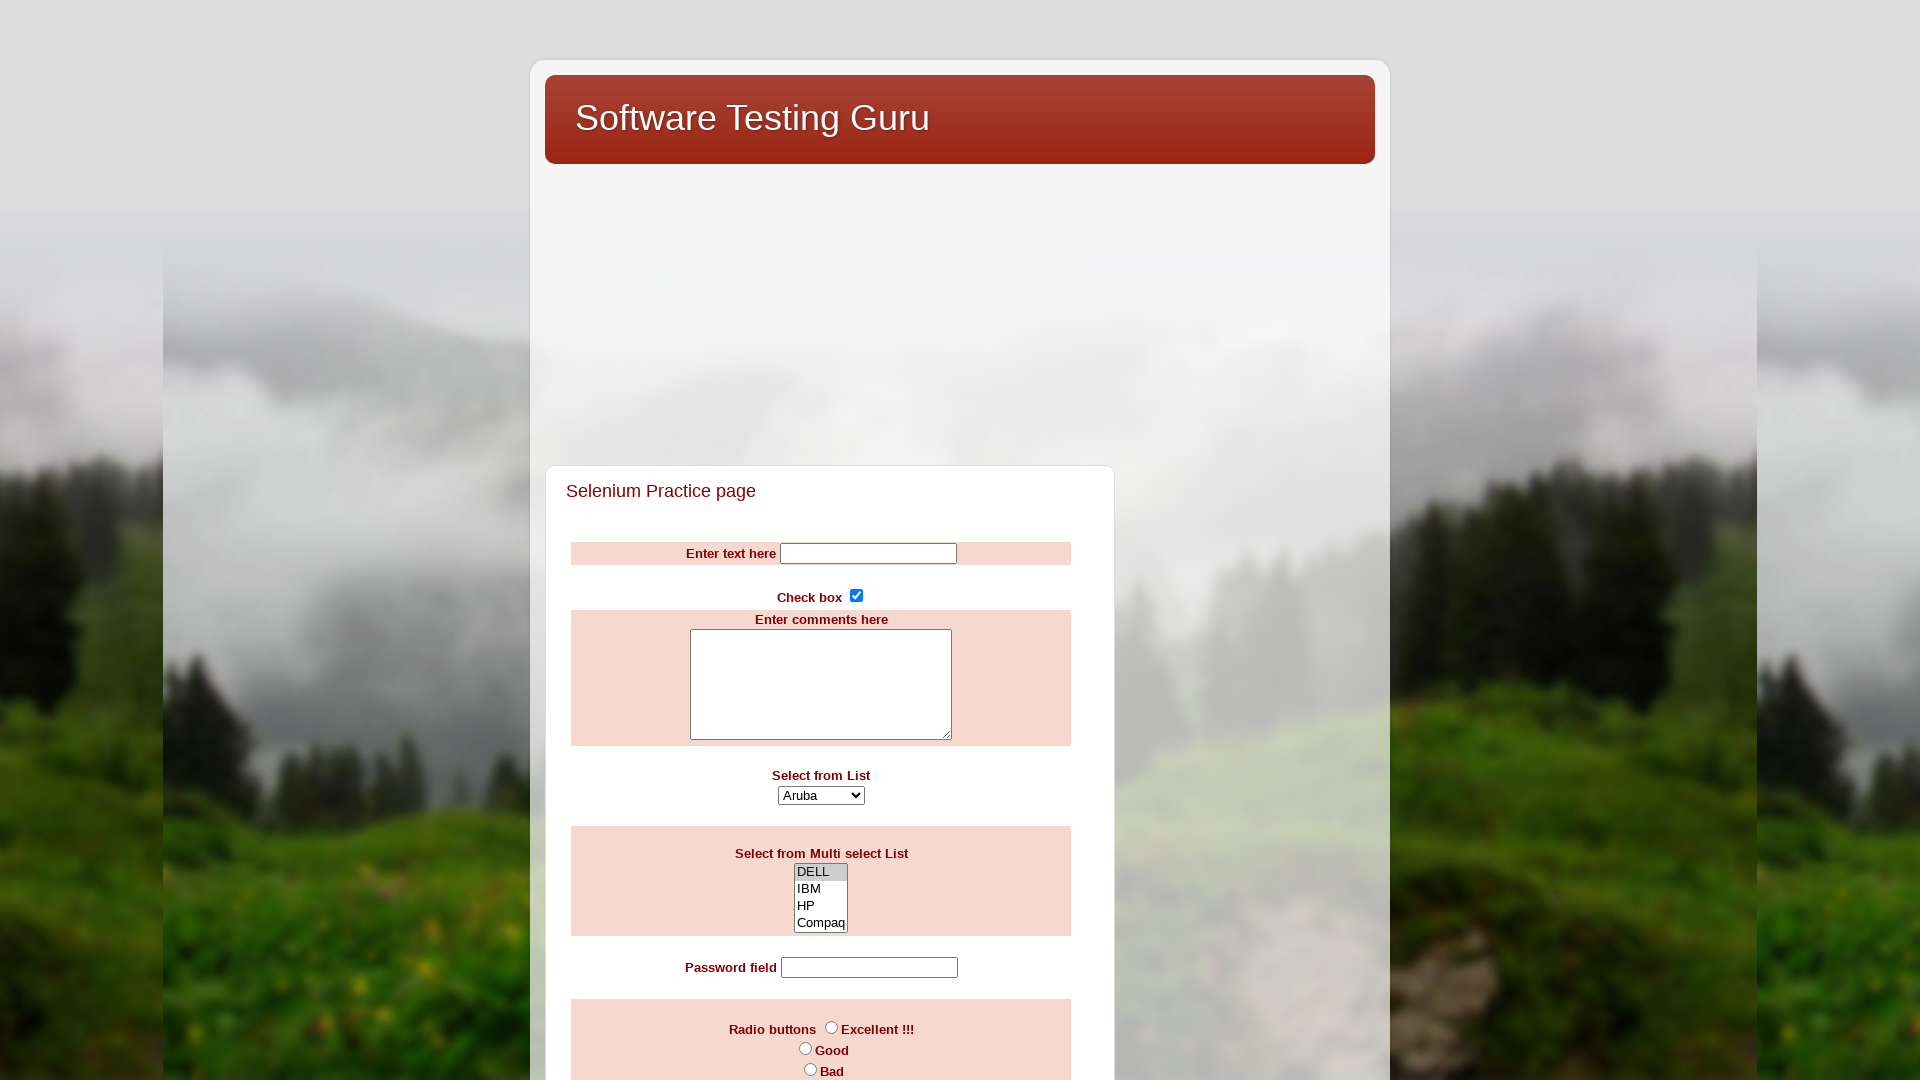

Filled Name field with 'selenium' on input[name='Name']
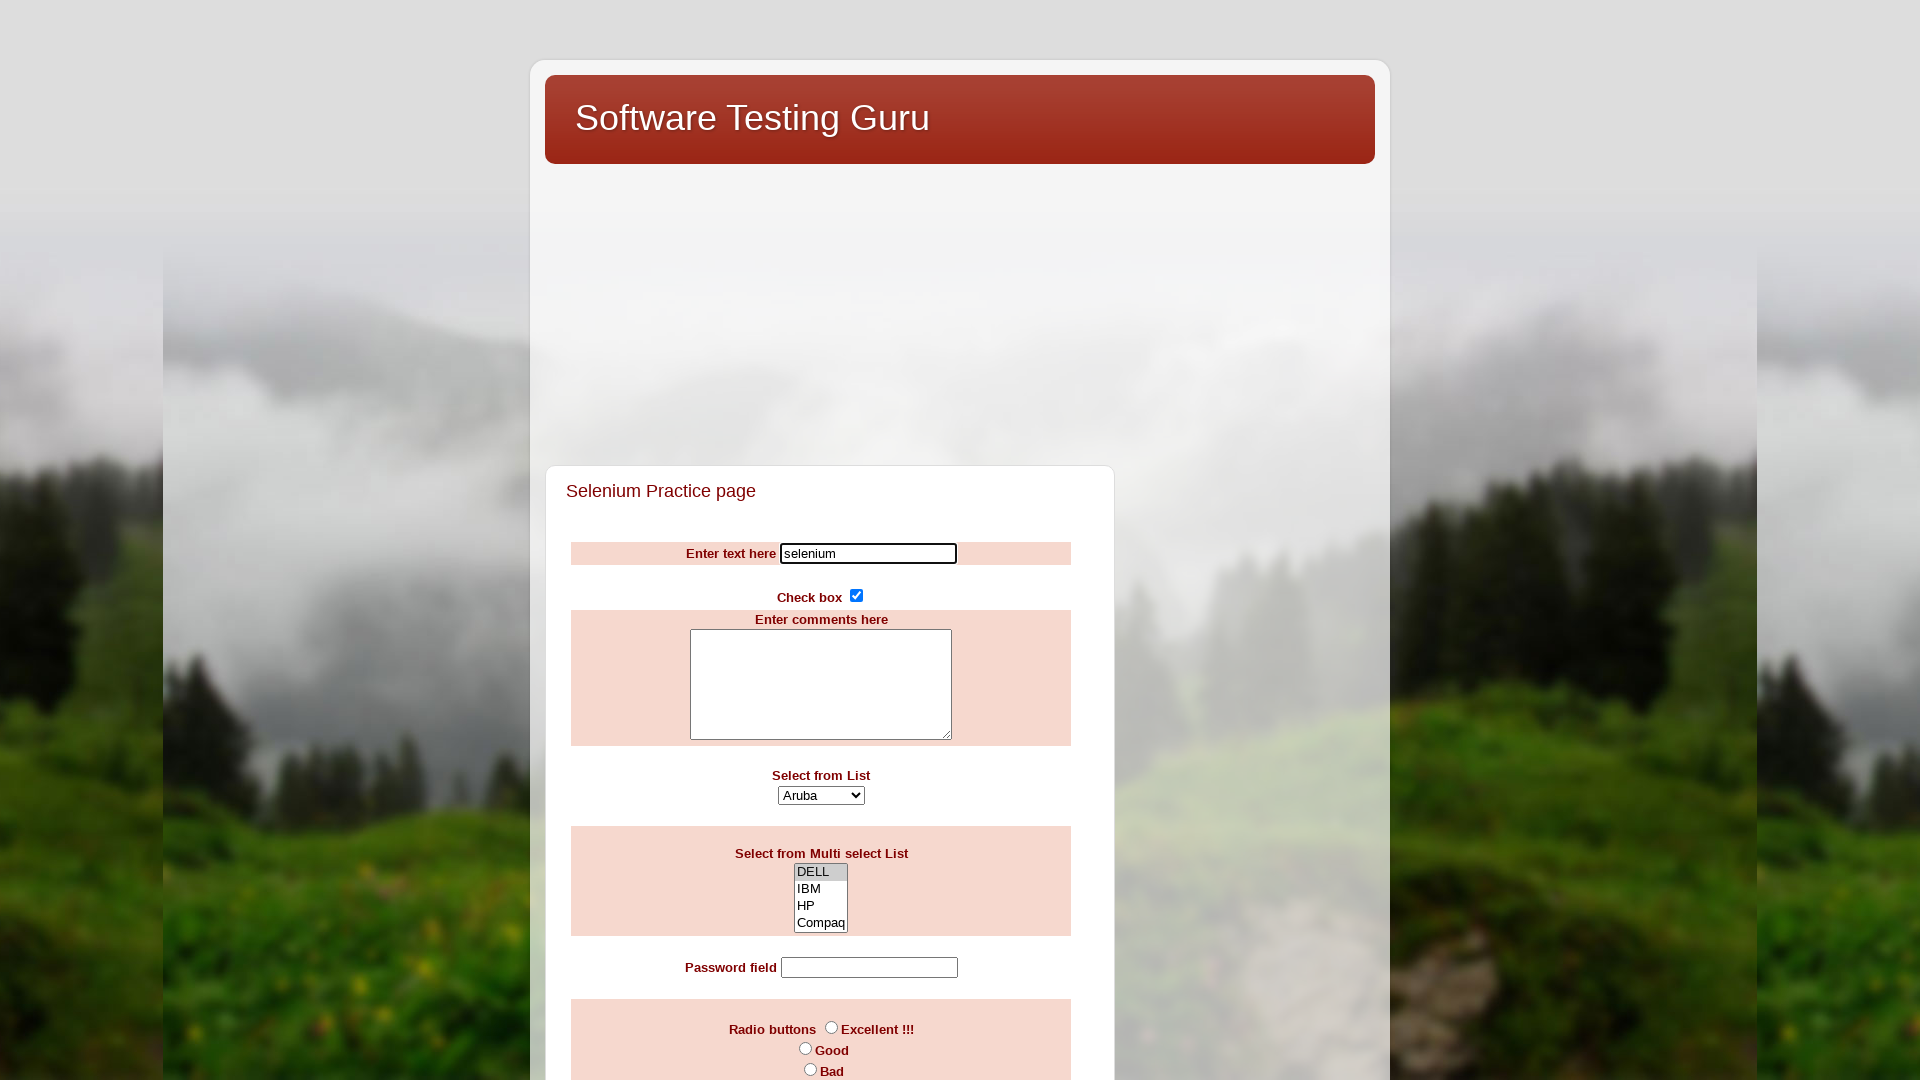

Clicked subscribe checkbox at (856, 596) on input[name='subscribe']
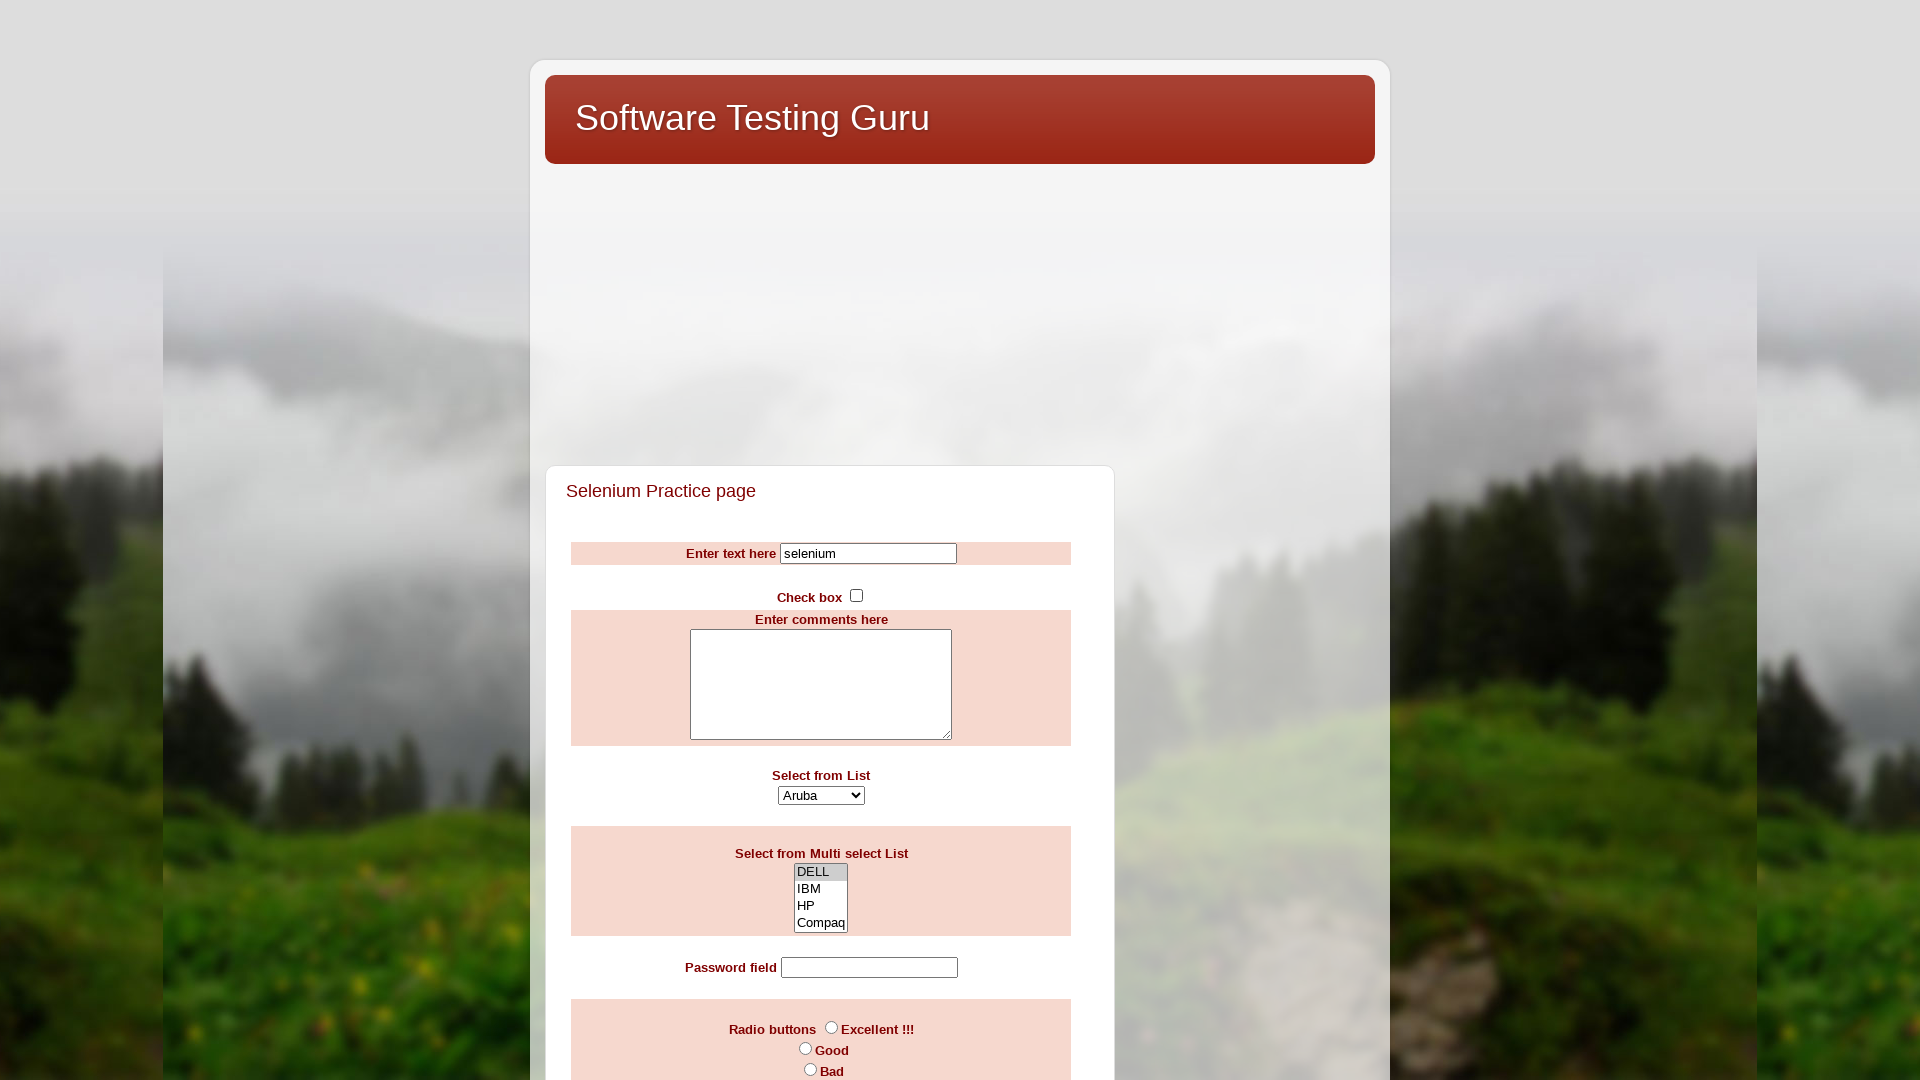

Filled comments textarea with 'hello welcome' on textarea[name='comments']
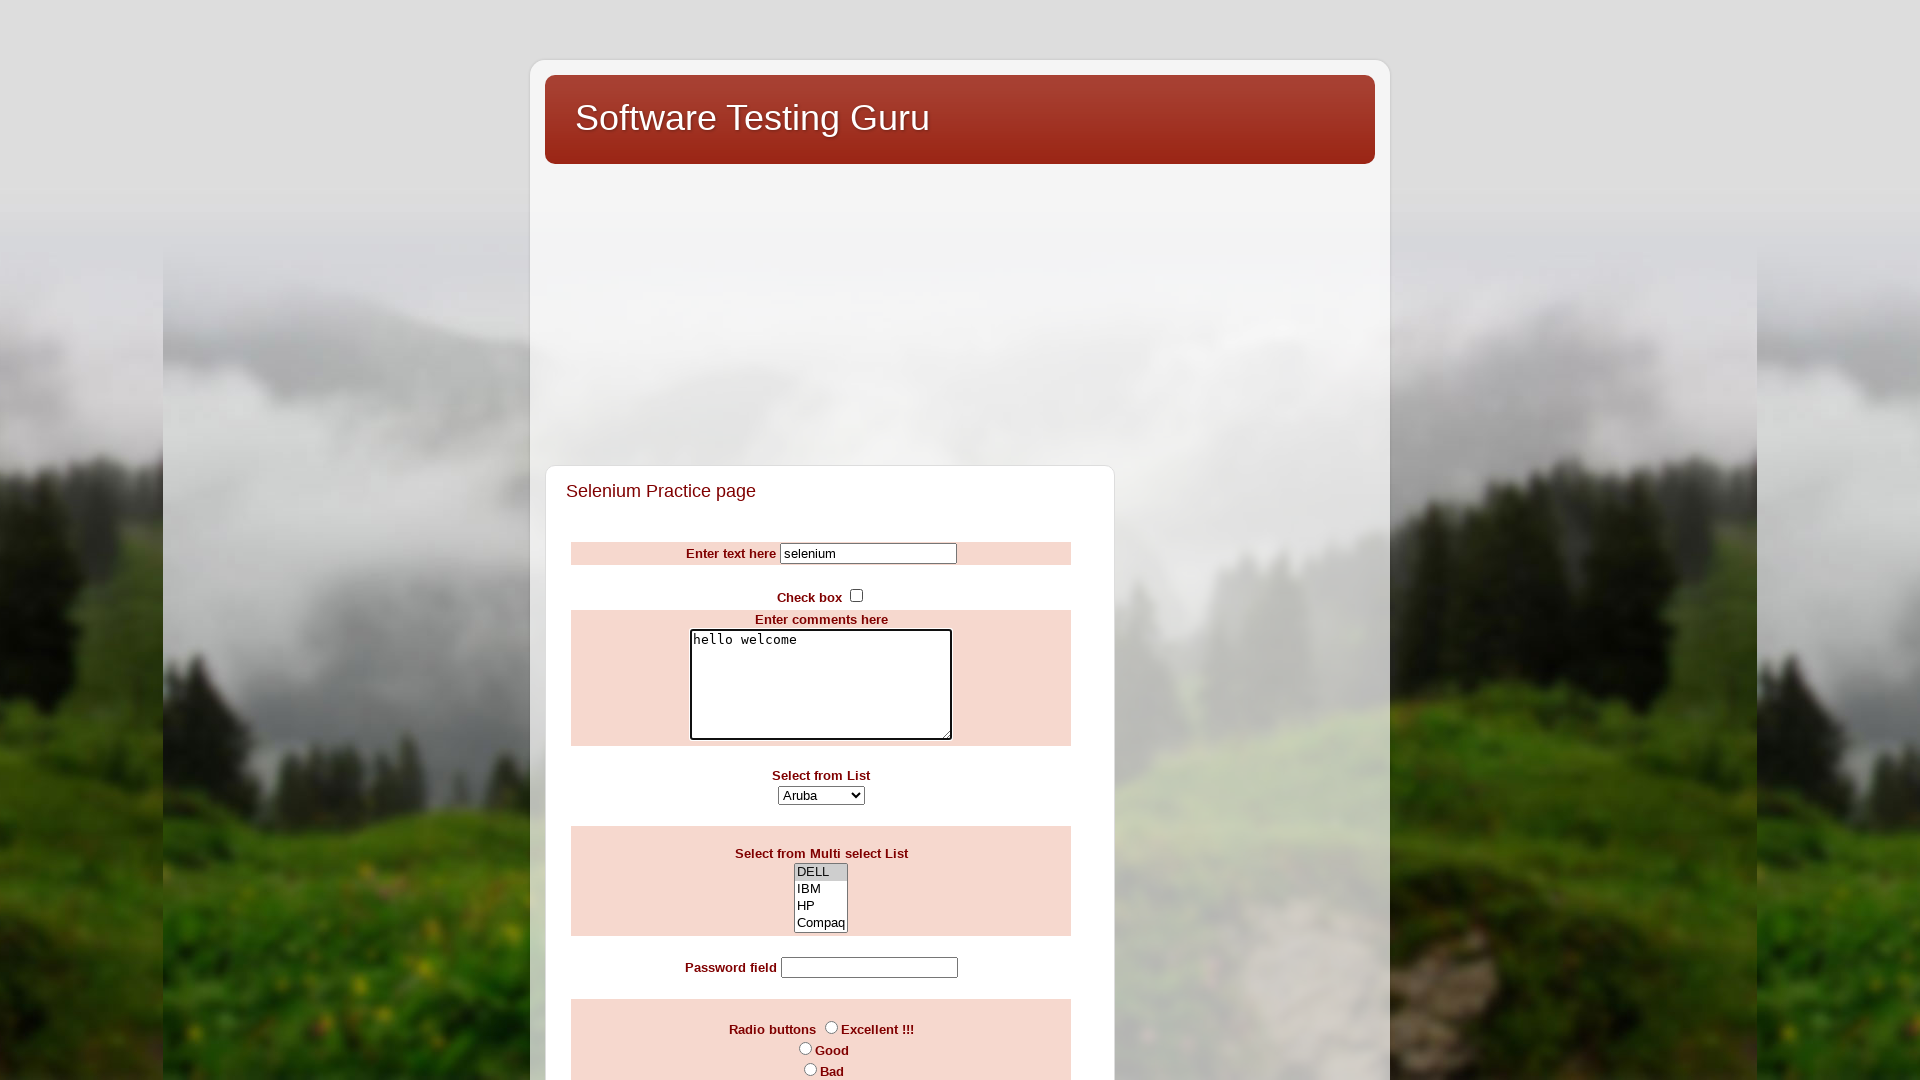

Selected 'Argentina' from countries dropdown on select[name='countries']
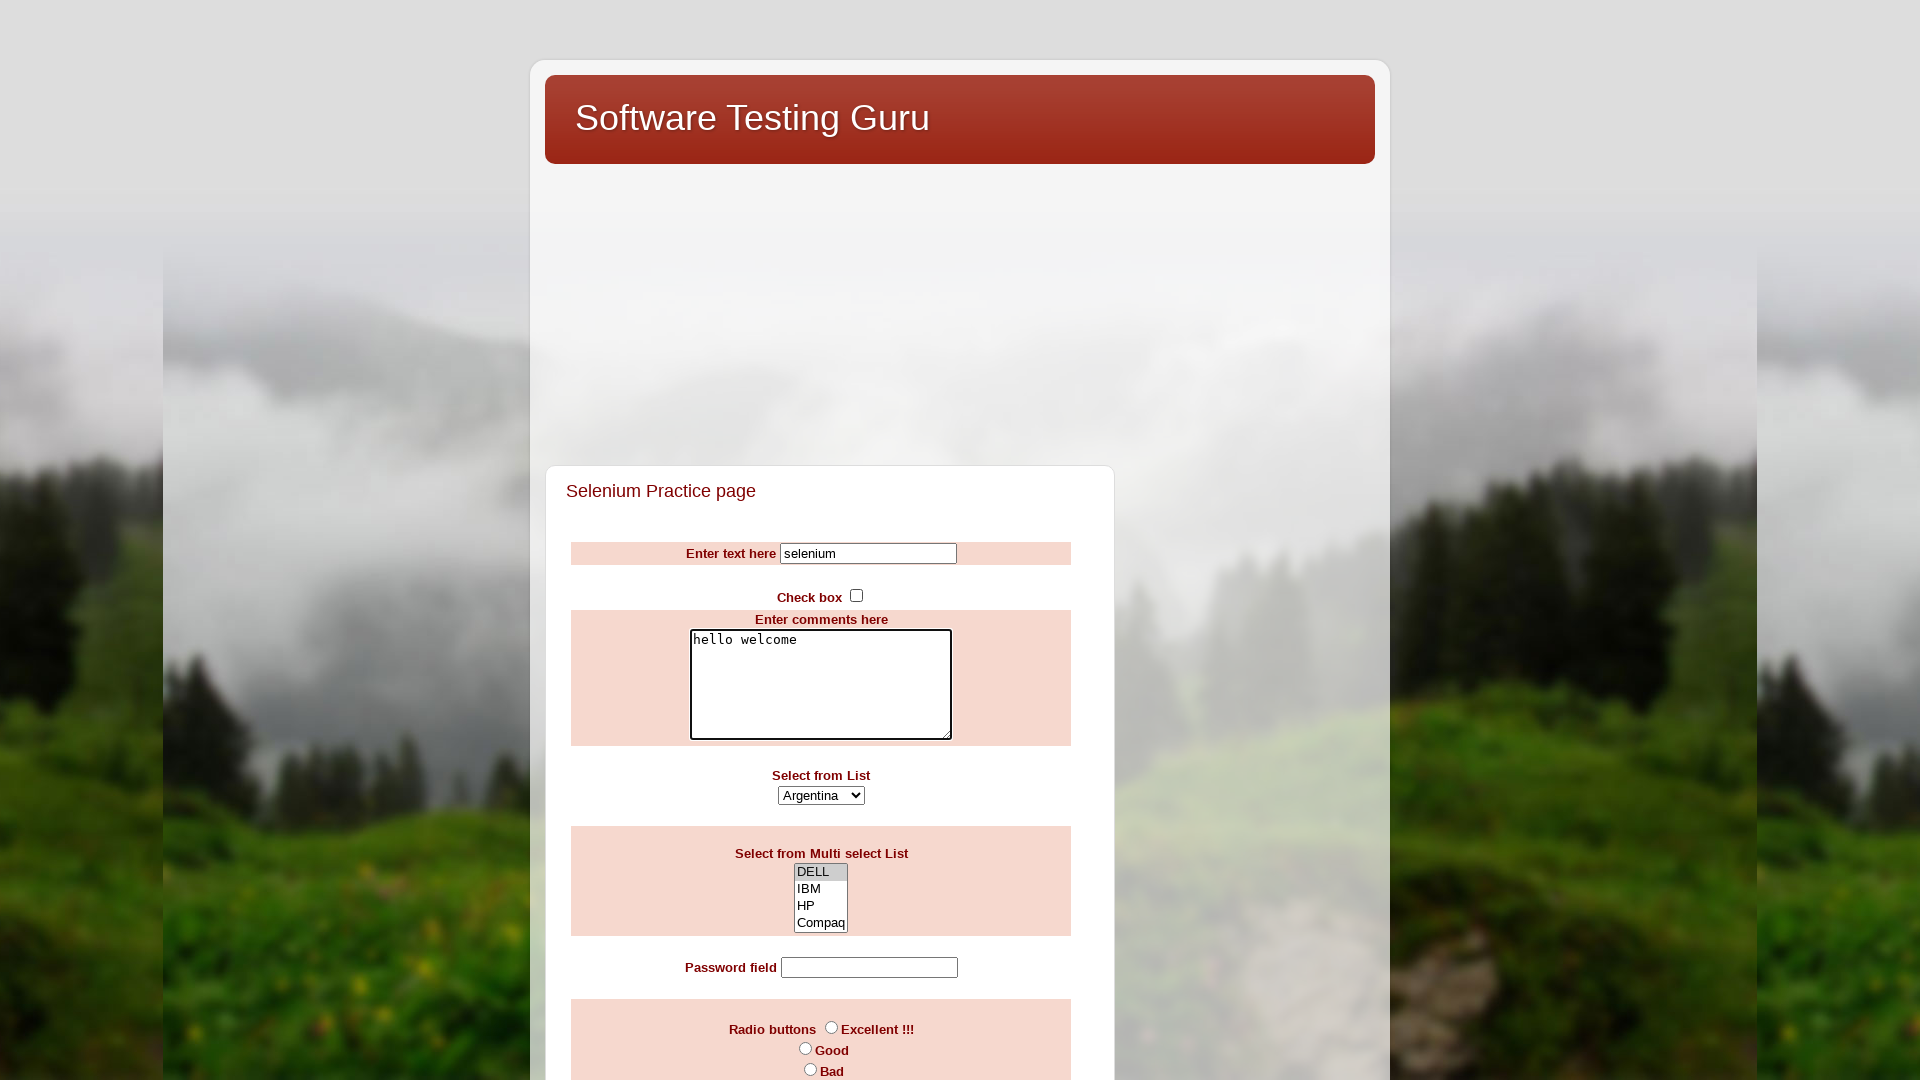

Filled password field with 'testpass123' on input[name='pwd']
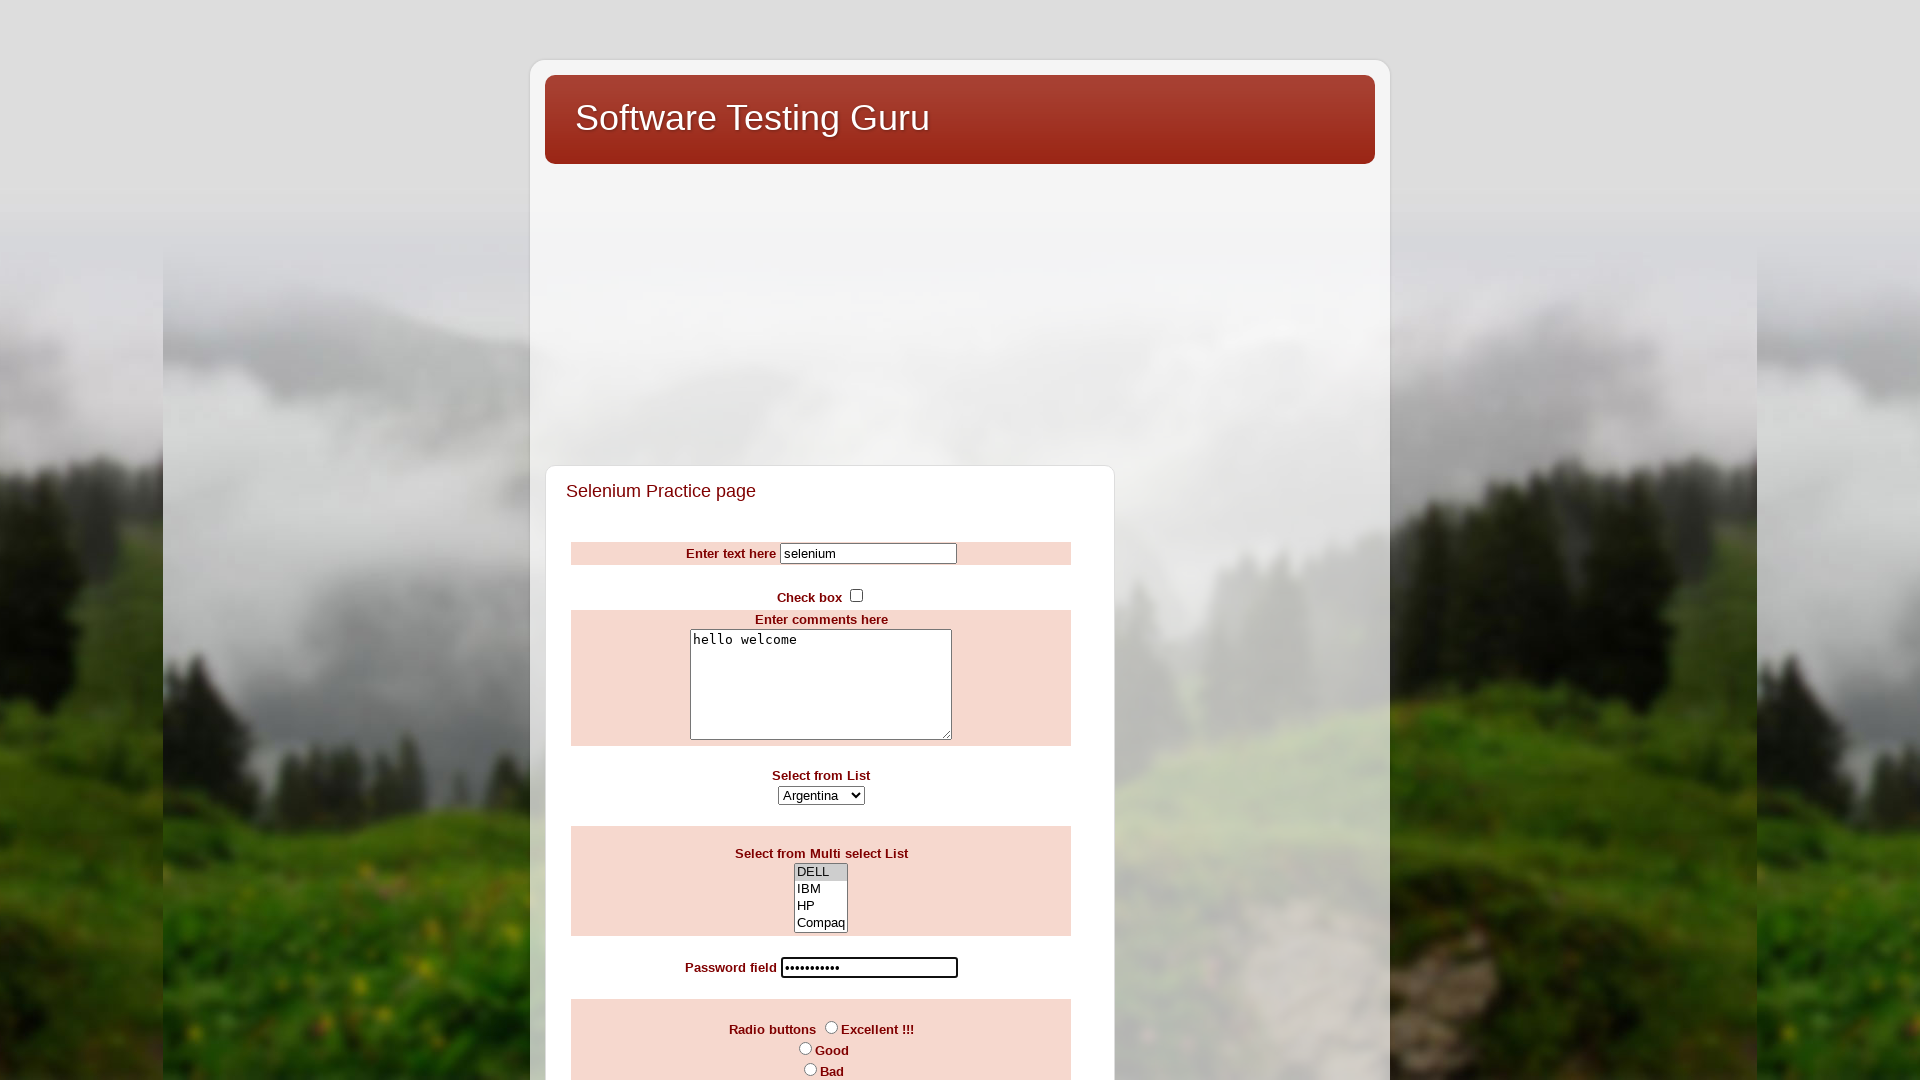

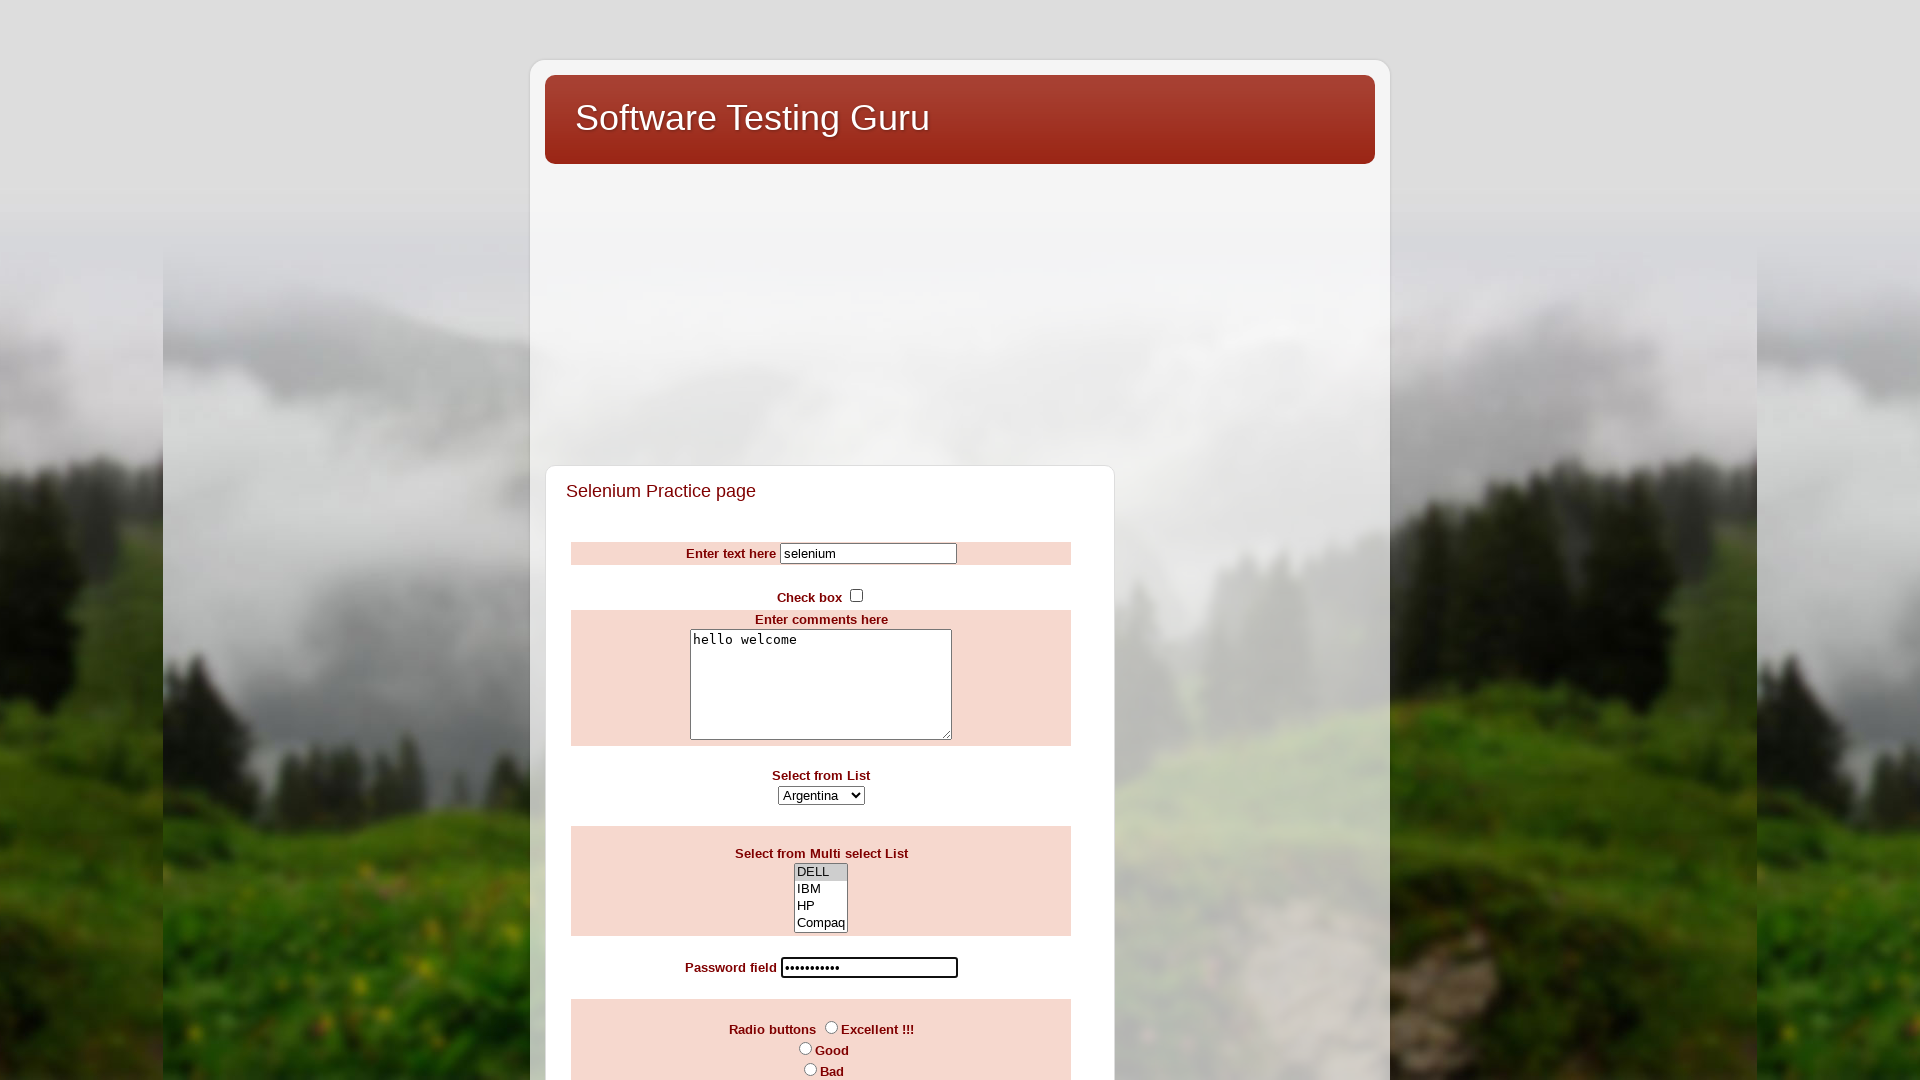